Tests mouse click actions including single click, double click, and right click on different input elements on a demo page

Starting URL: http://sahitest.com/demo/clicks.htm

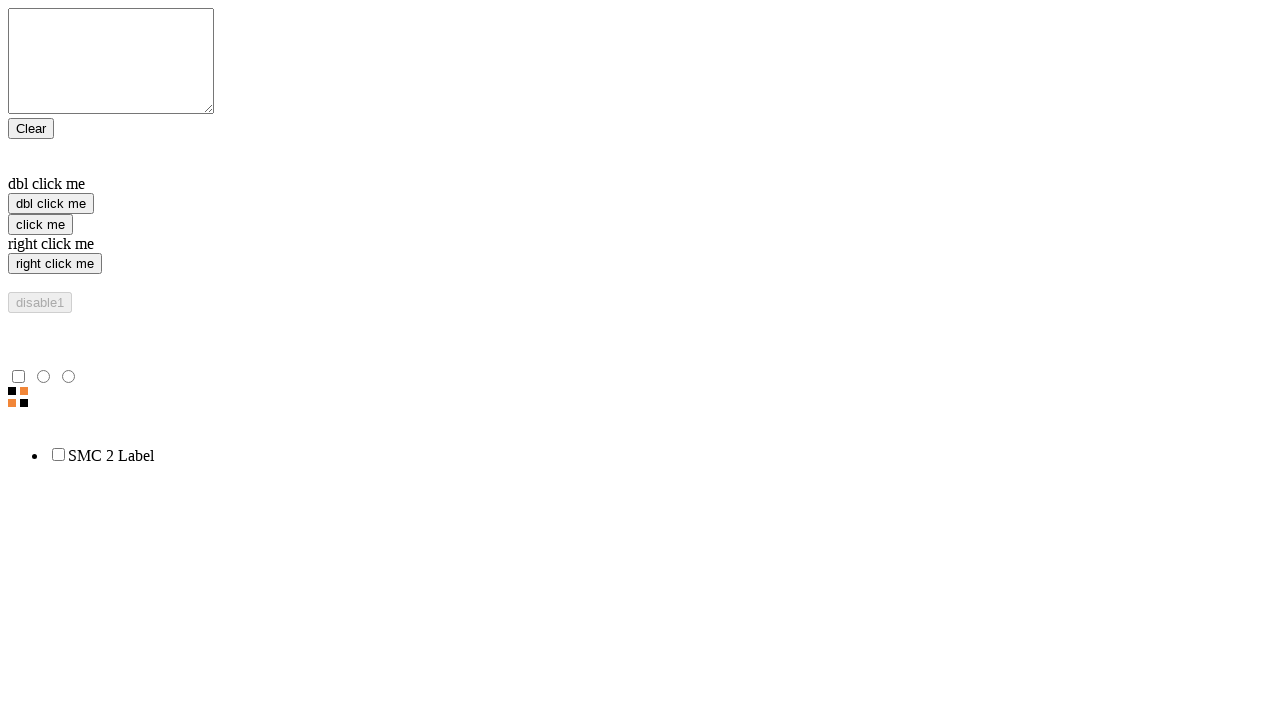

Located single click input element
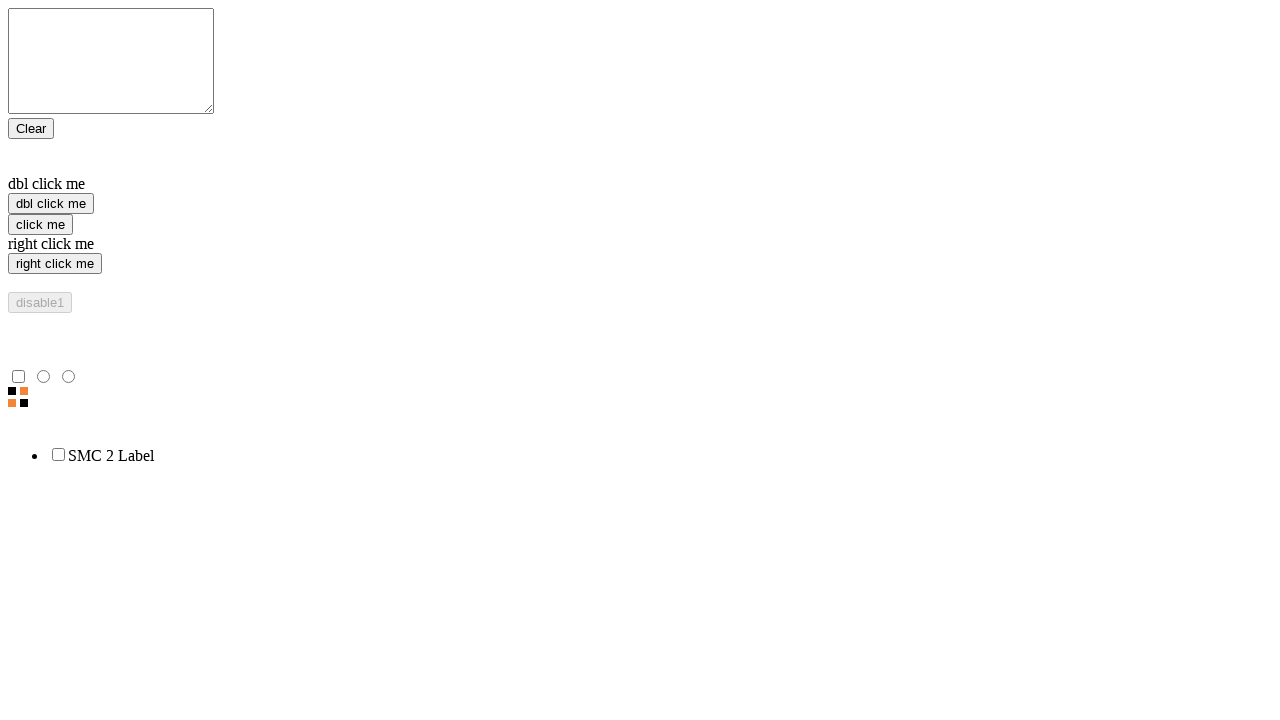

Located double click input element
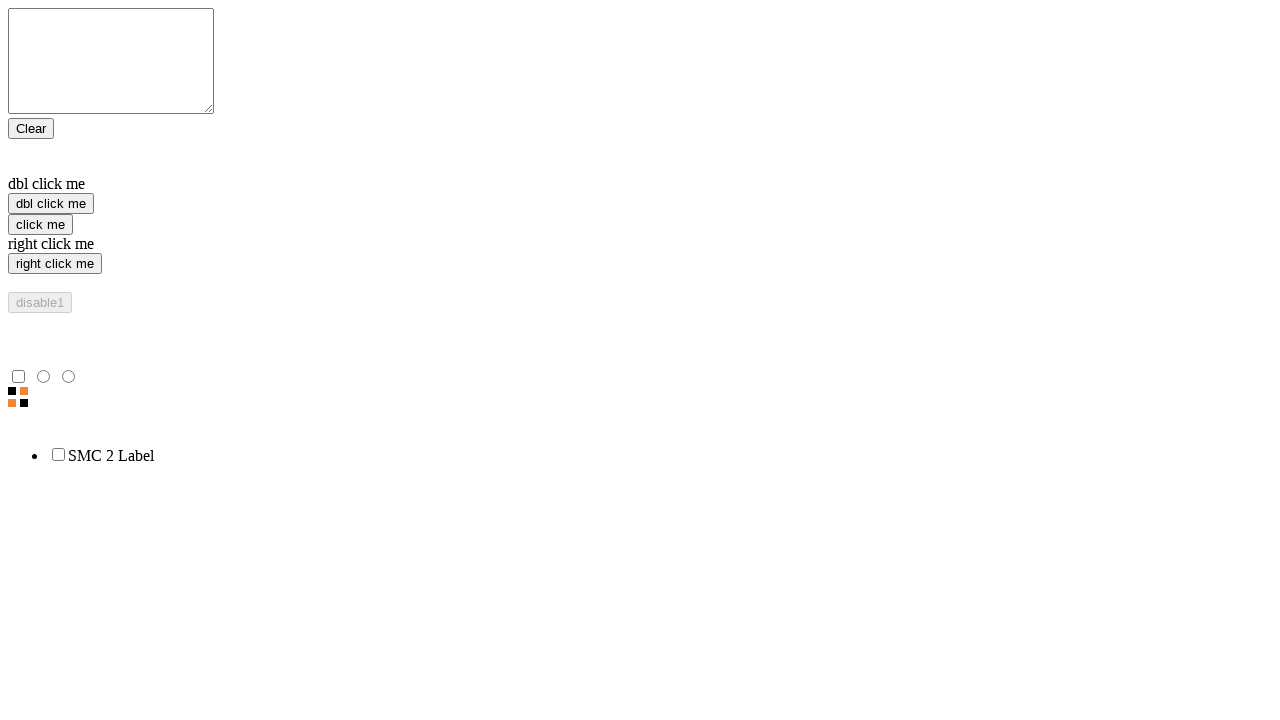

Located right click input element
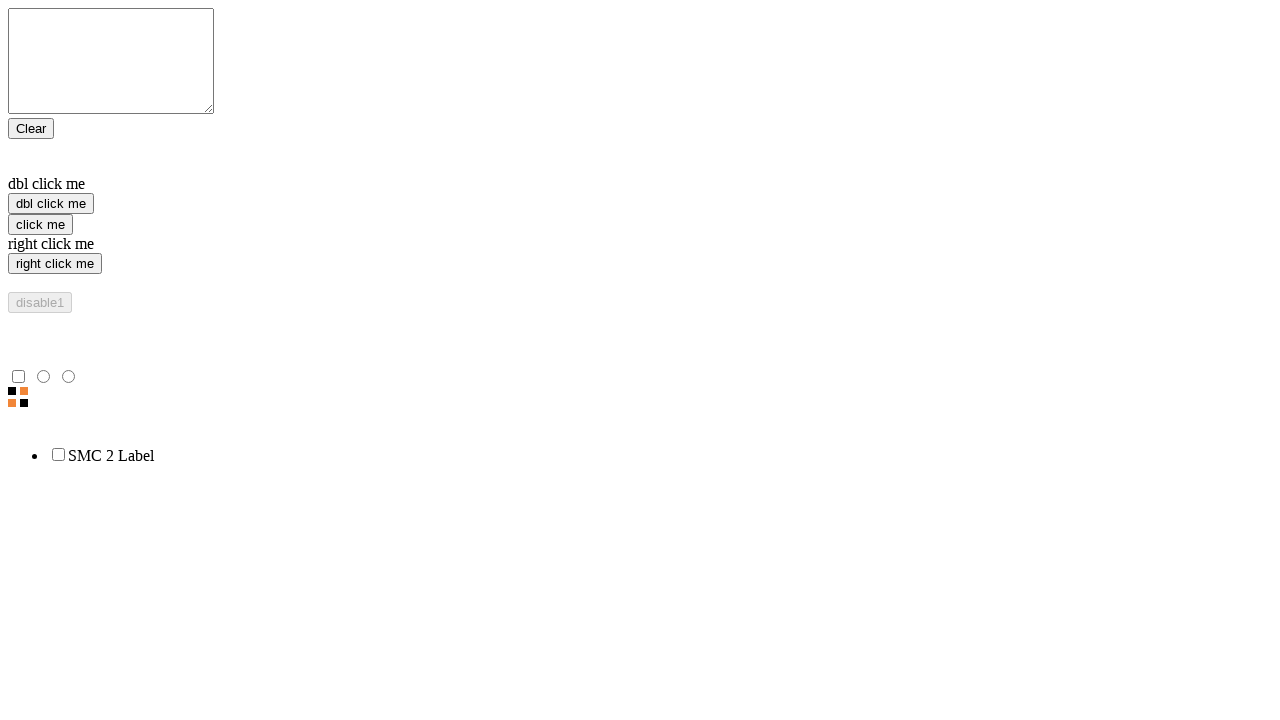

Performed single click on input element at (40, 224) on xpath=/html/body/form/input[3]
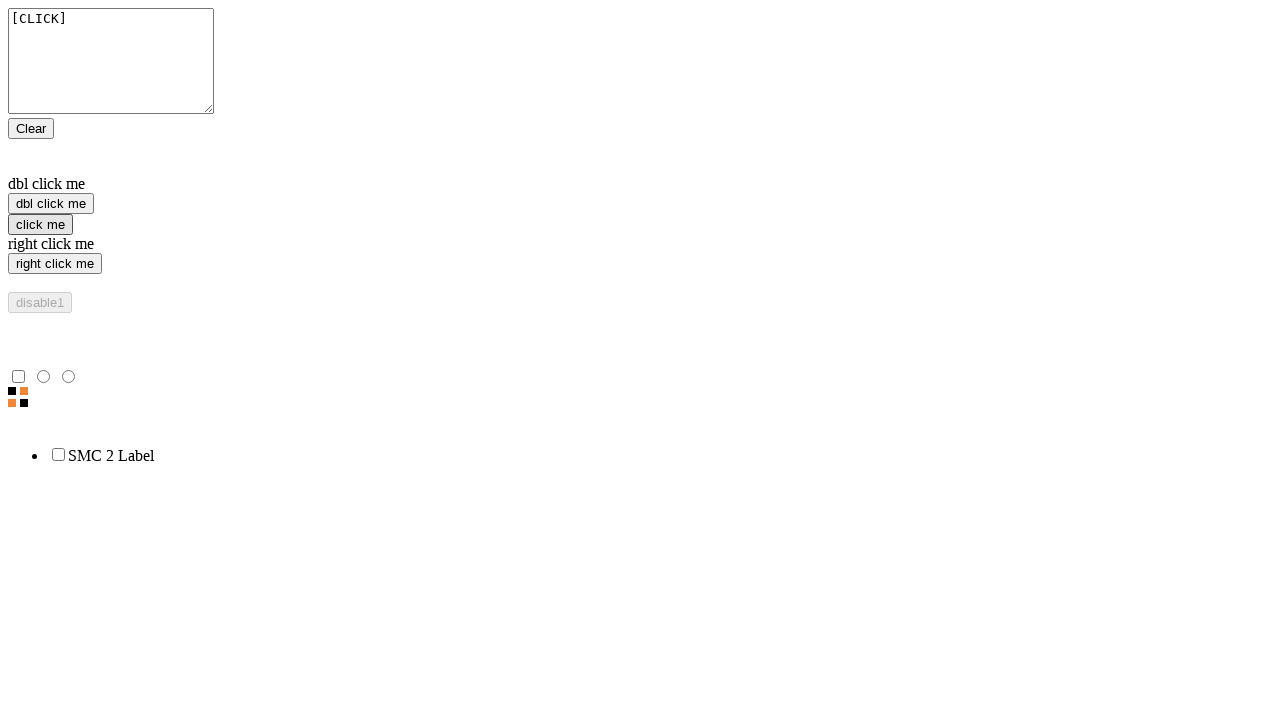

Performed right click on input element at (55, 264) on xpath=/html/body/form/input[4]
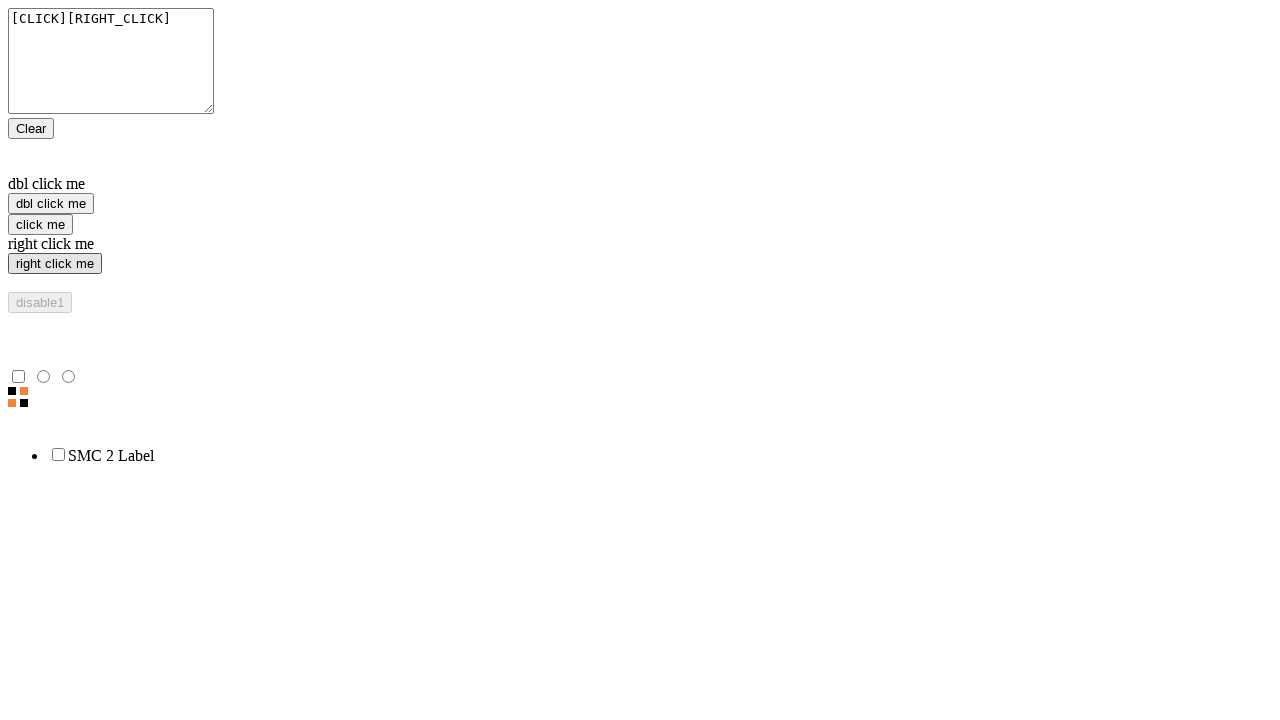

Performed double click on input element at (51, 204) on xpath=/html/body/form/input[2]
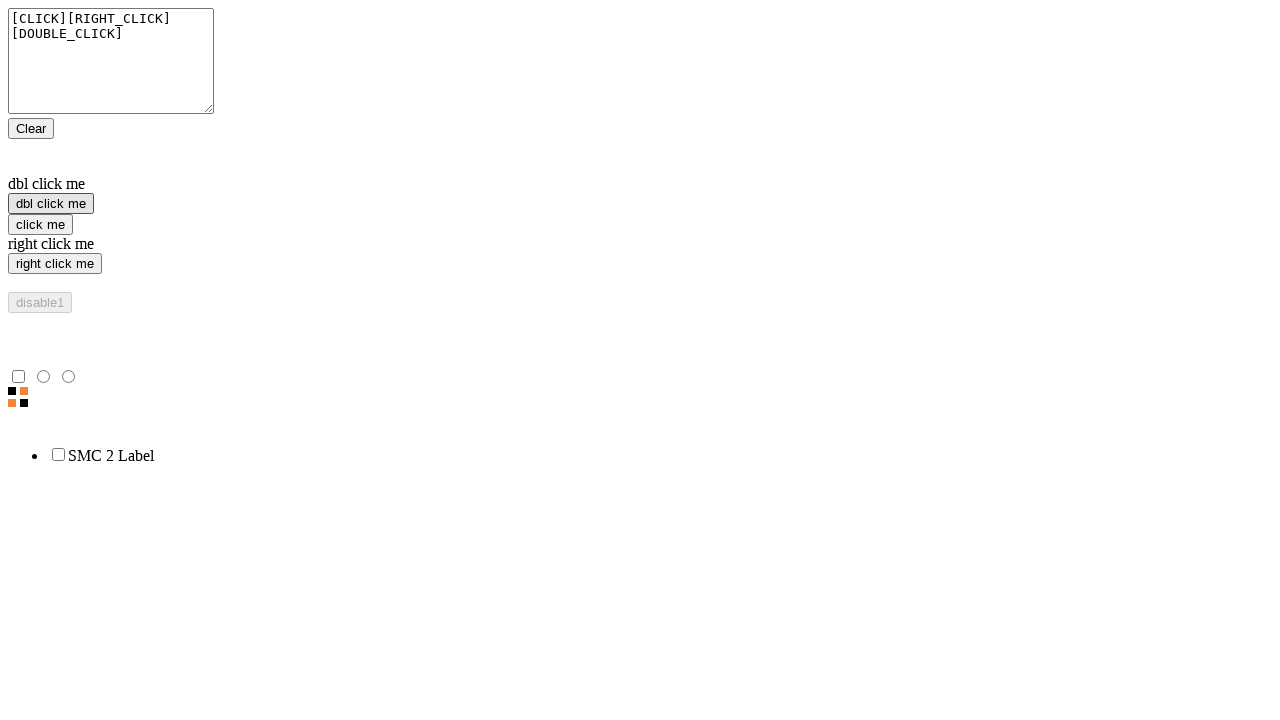

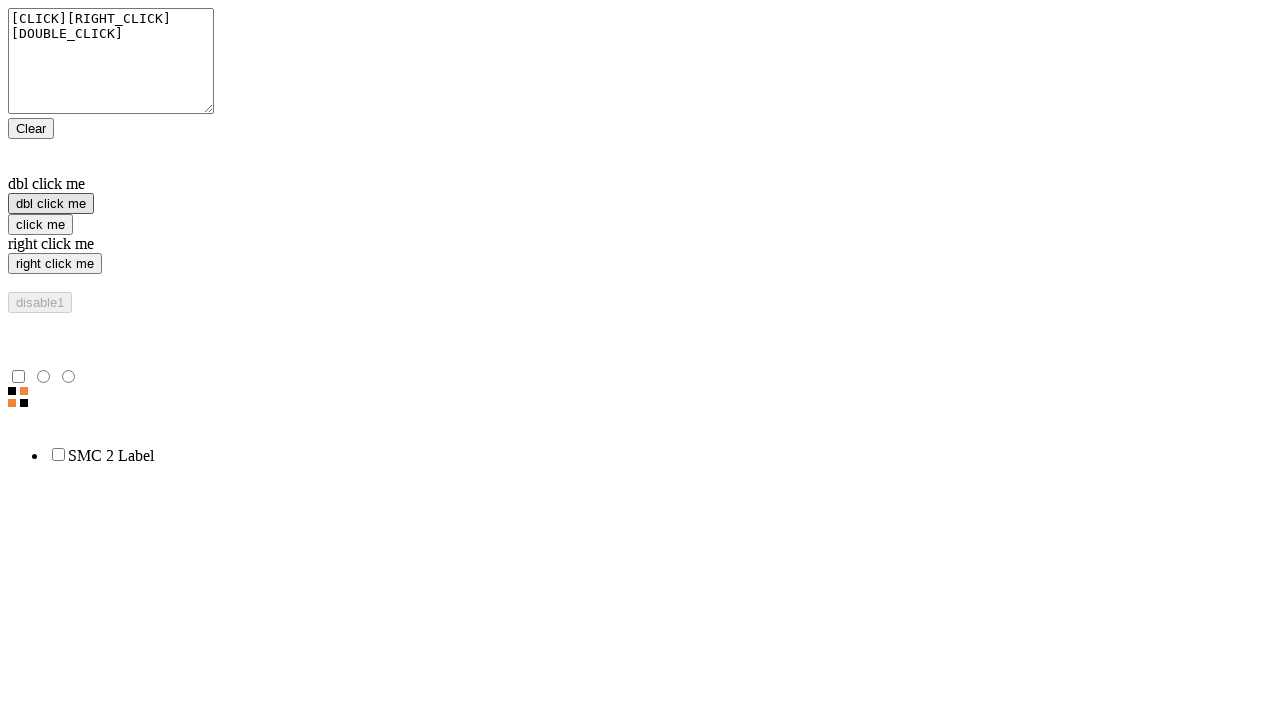